Tests various mouse interactions including click, double-click, and right-click context menu operations on different elements

Starting URL: https://training-support.net/webelements/mouse-events

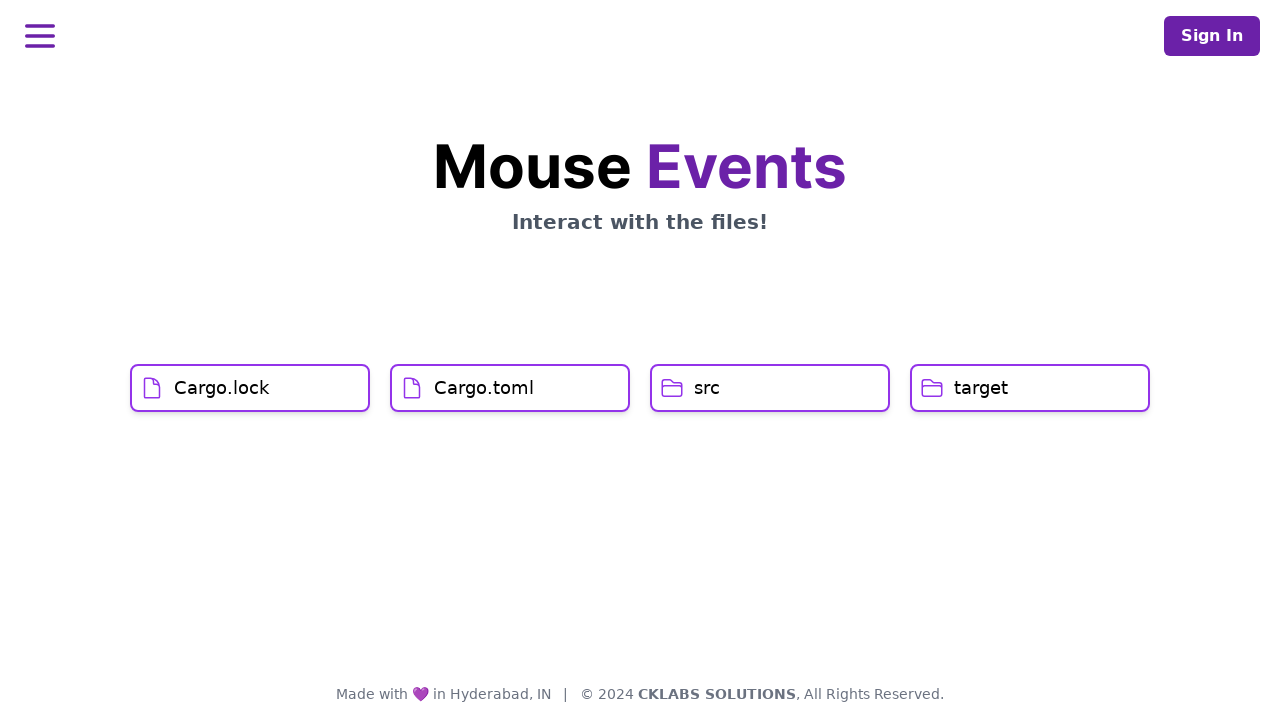

Clicked on Cargo.lock element at (222, 388) on h1:text('Cargo.lock')
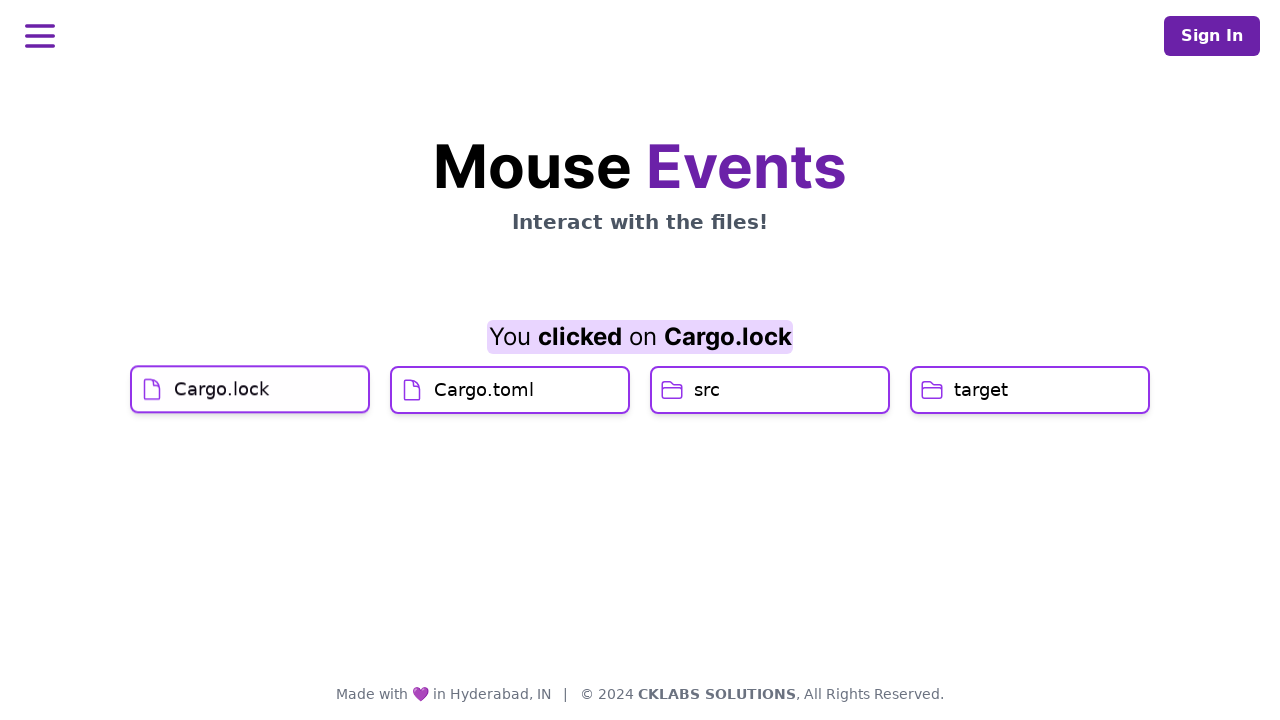

Waited 2 seconds after clicking Cargo.lock
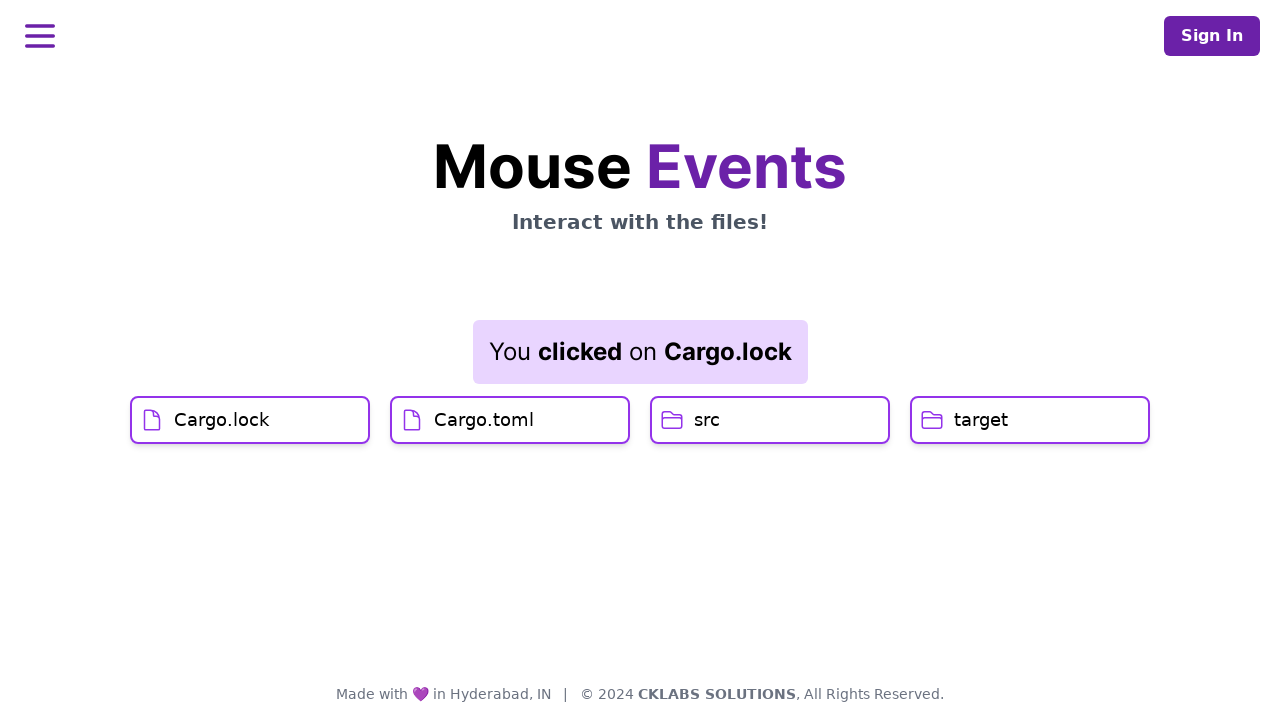

Clicked on Cargo.toml element at (484, 420) on h1:text('Cargo.toml')
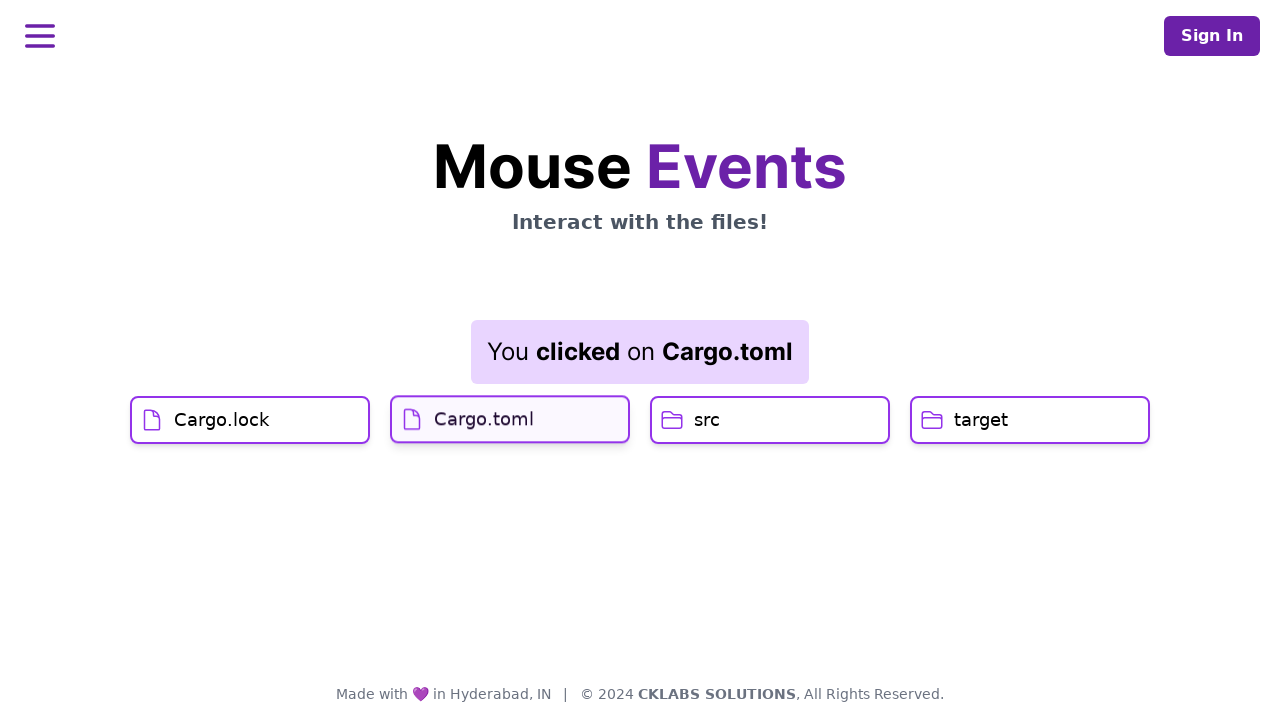

Waited 2 seconds after clicking Cargo.toml
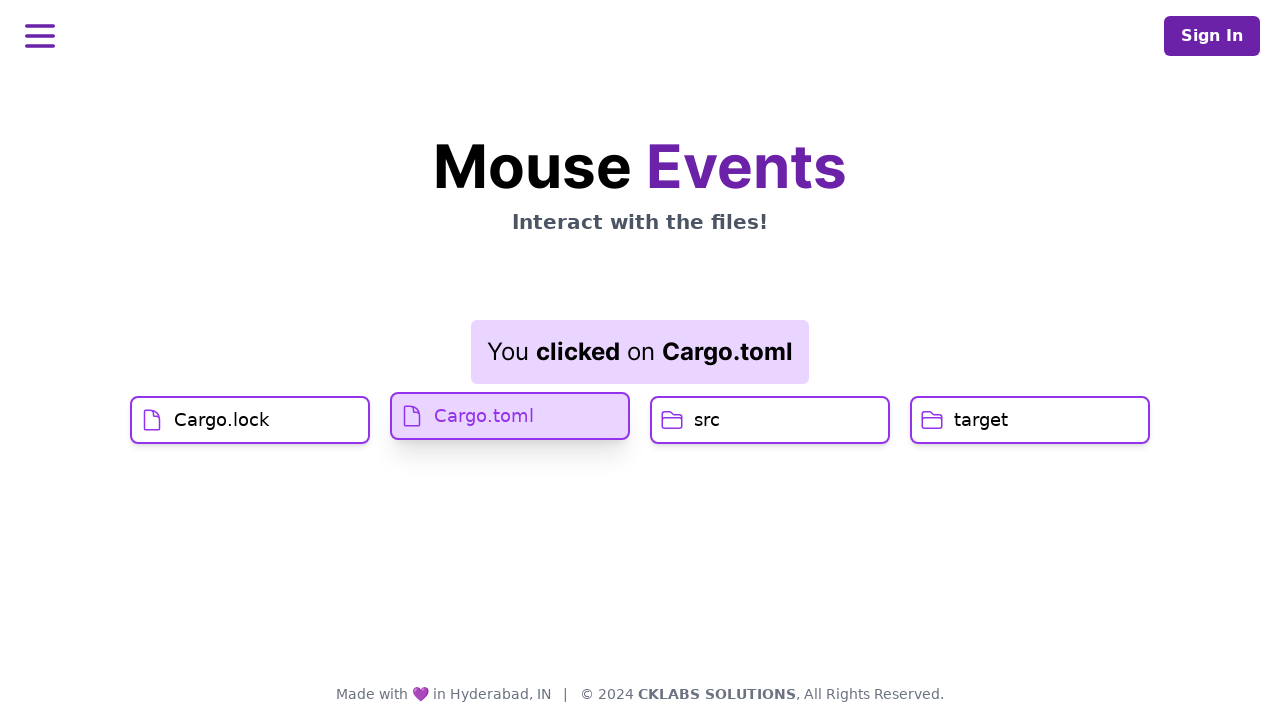

Retrieved action message: You clicked on Cargo.toml
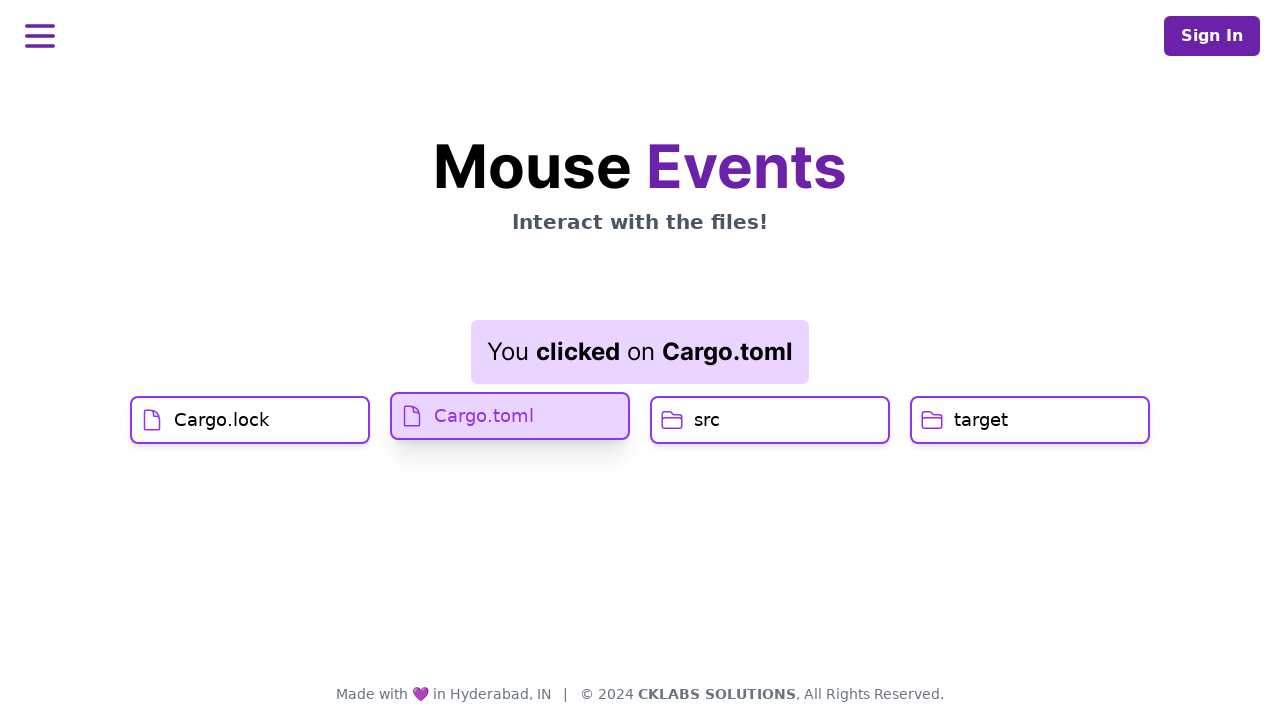

Double-clicked on src element at (707, 420) on h1:text('src')
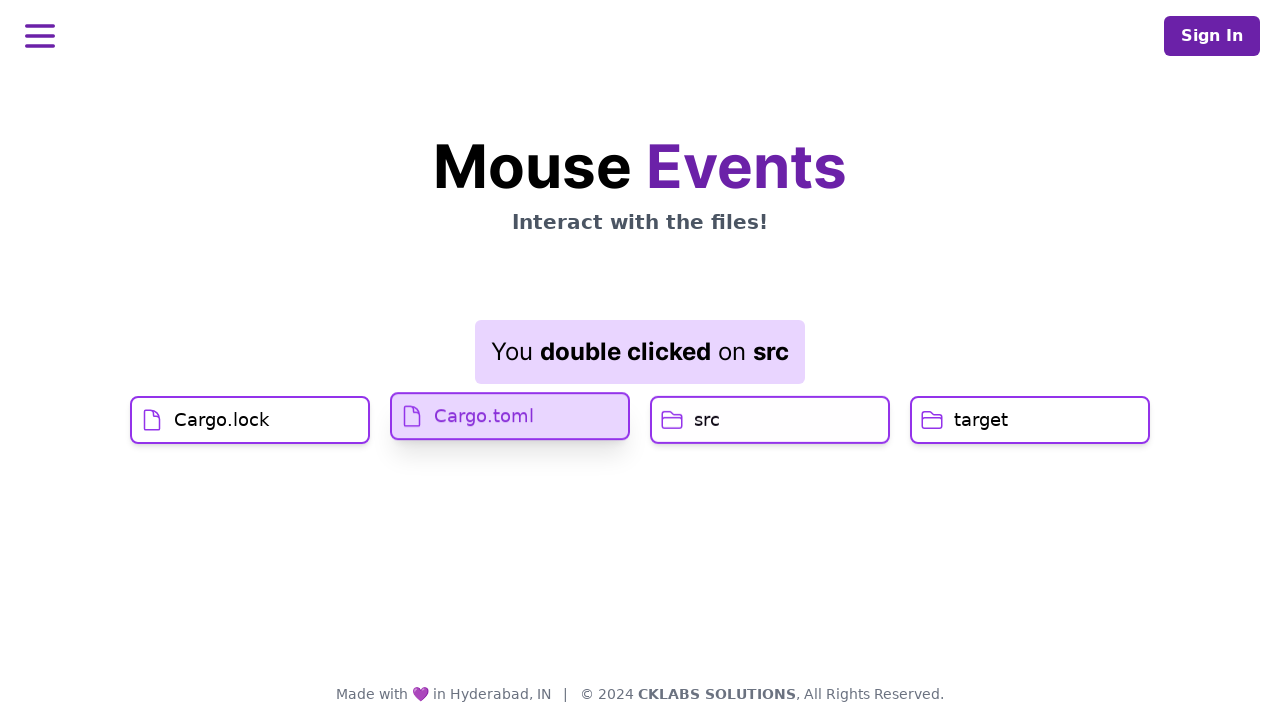

Waited 2 seconds after double-clicking src
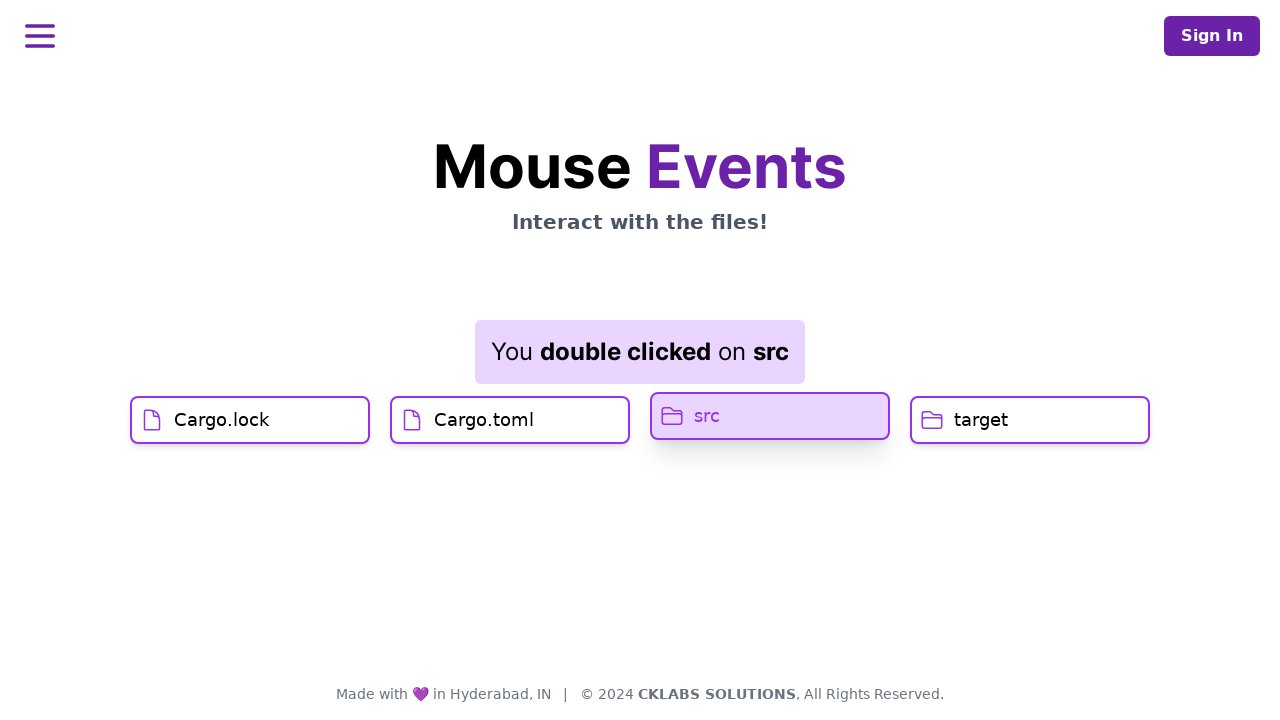

Right-clicked on target element to open context menu at (981, 420) on h1:text('target')
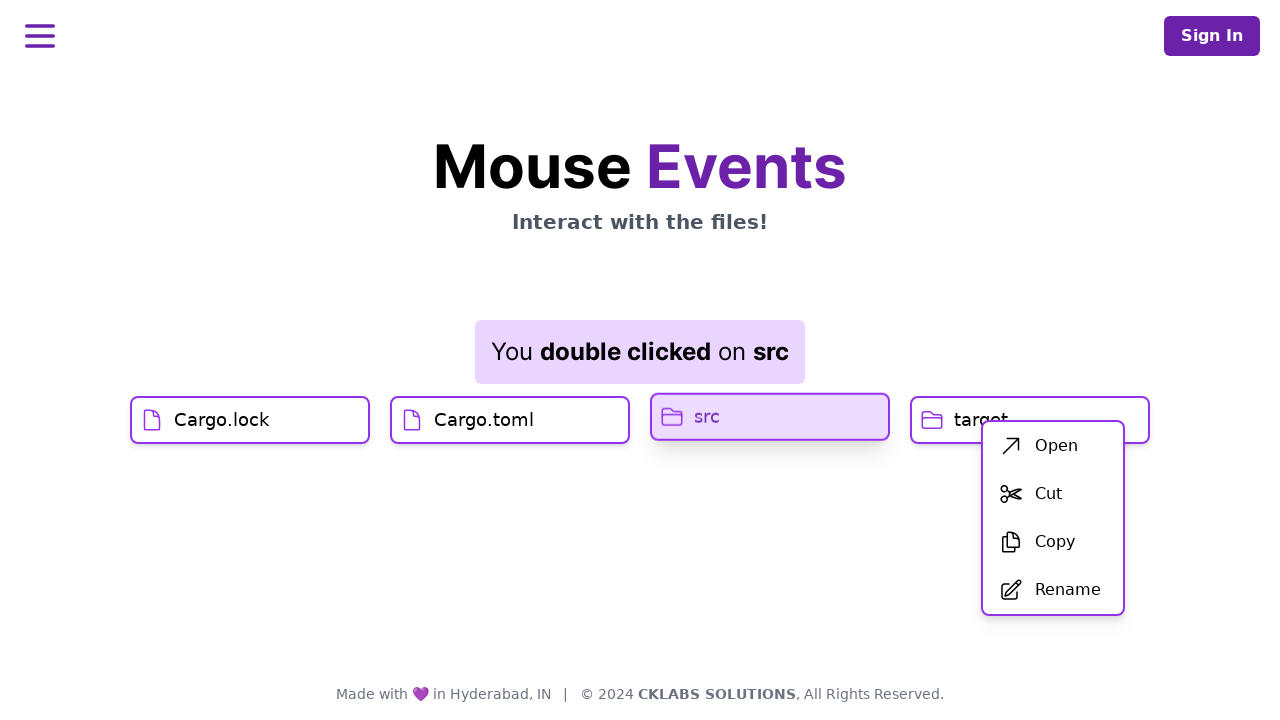

Waited 2 seconds after right-clicking target
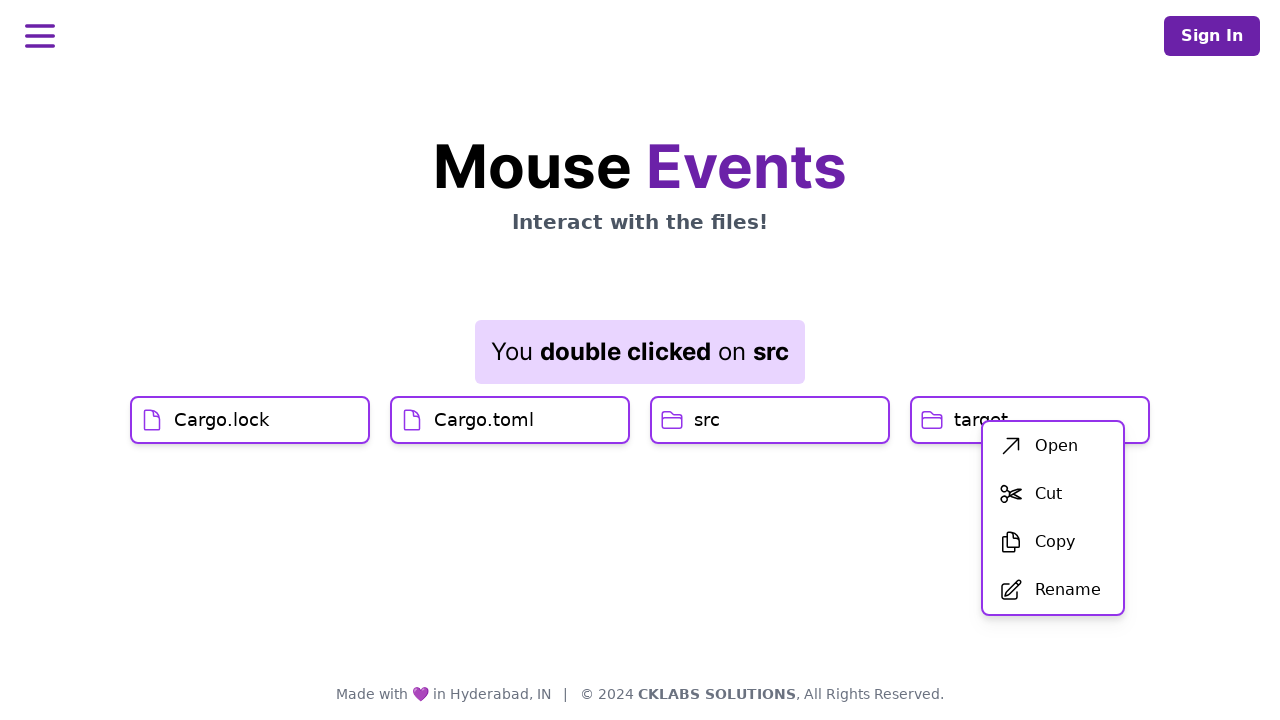

Clicked on Open option in context menu at (1056, 446) on span:text('Open')
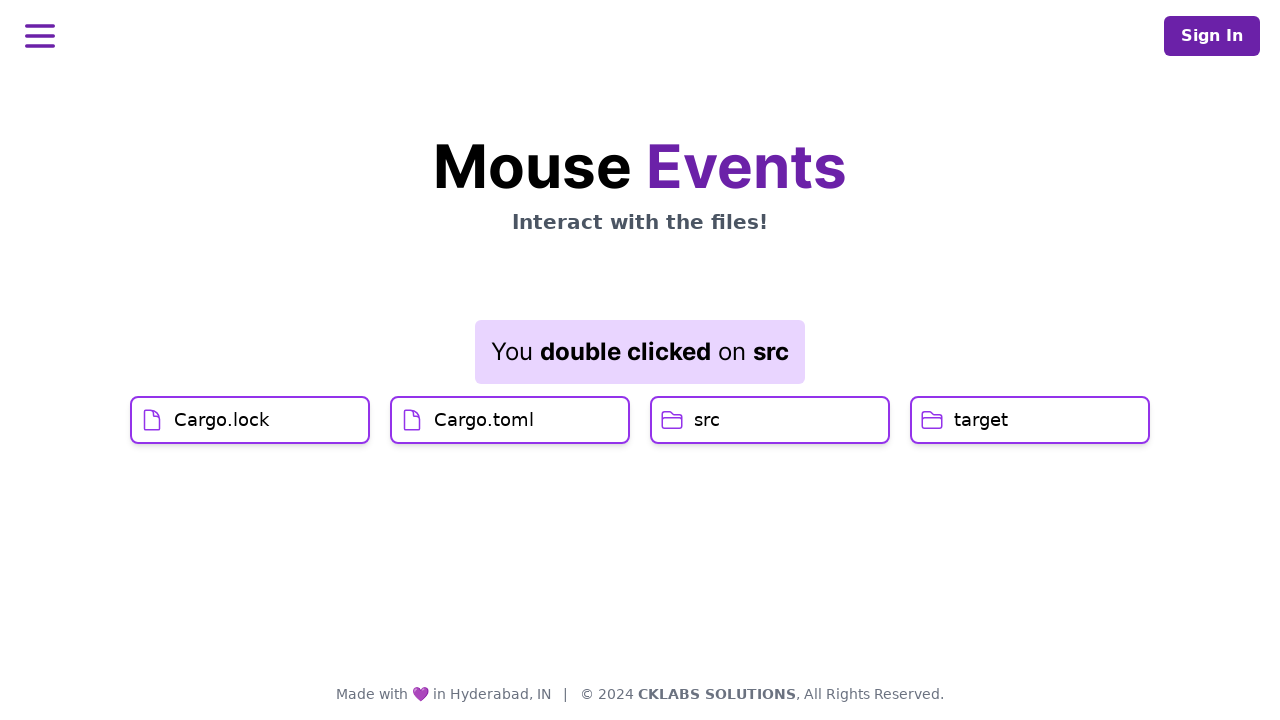

Retrieved final action message: You double clicked on src
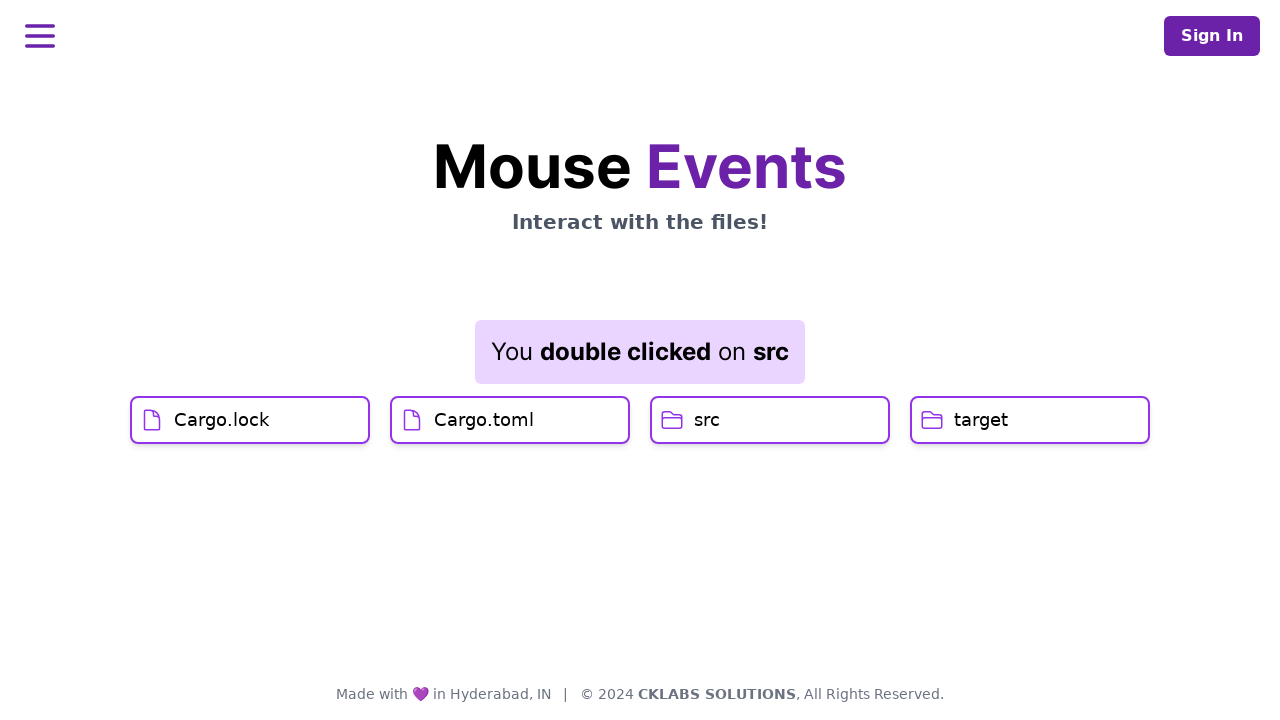

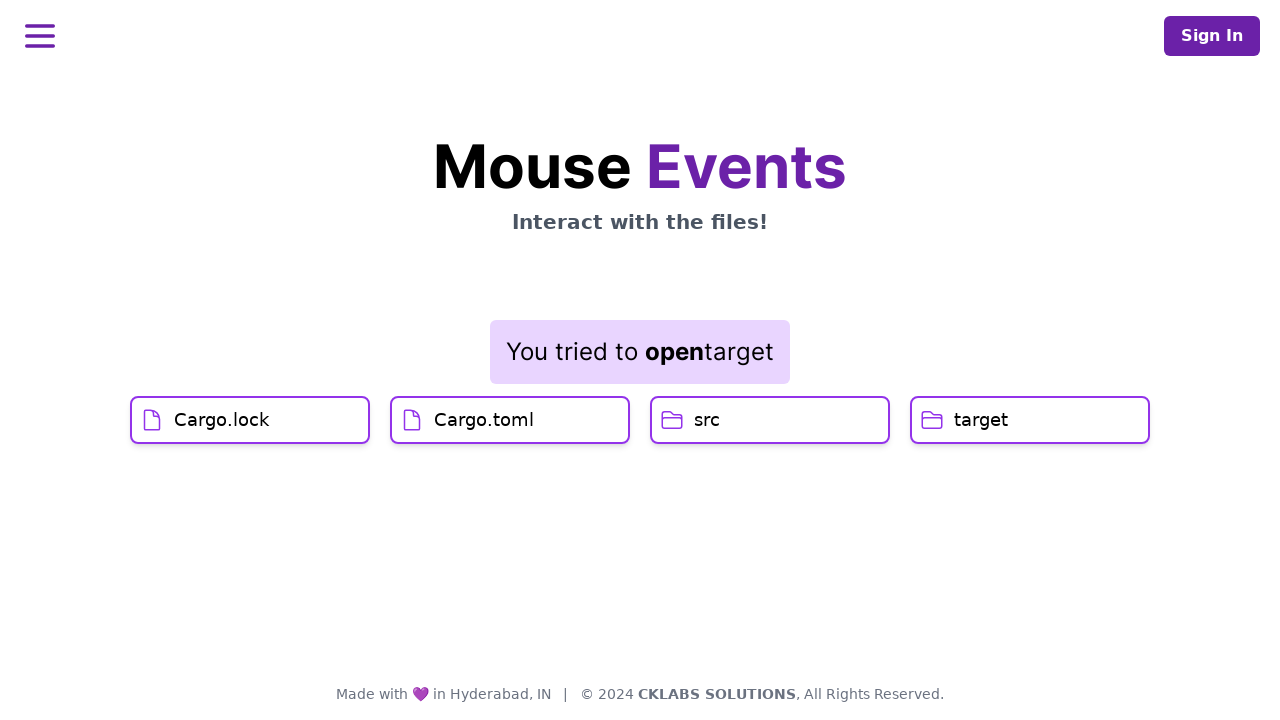